Tests double-click functionality on W3Schools demo page by entering text in a field and double-clicking a button to copy the text to another field

Starting URL: https://www.w3schools.com/tags/tryit.asp?filename=tryhtml5_ev_ondblclick3

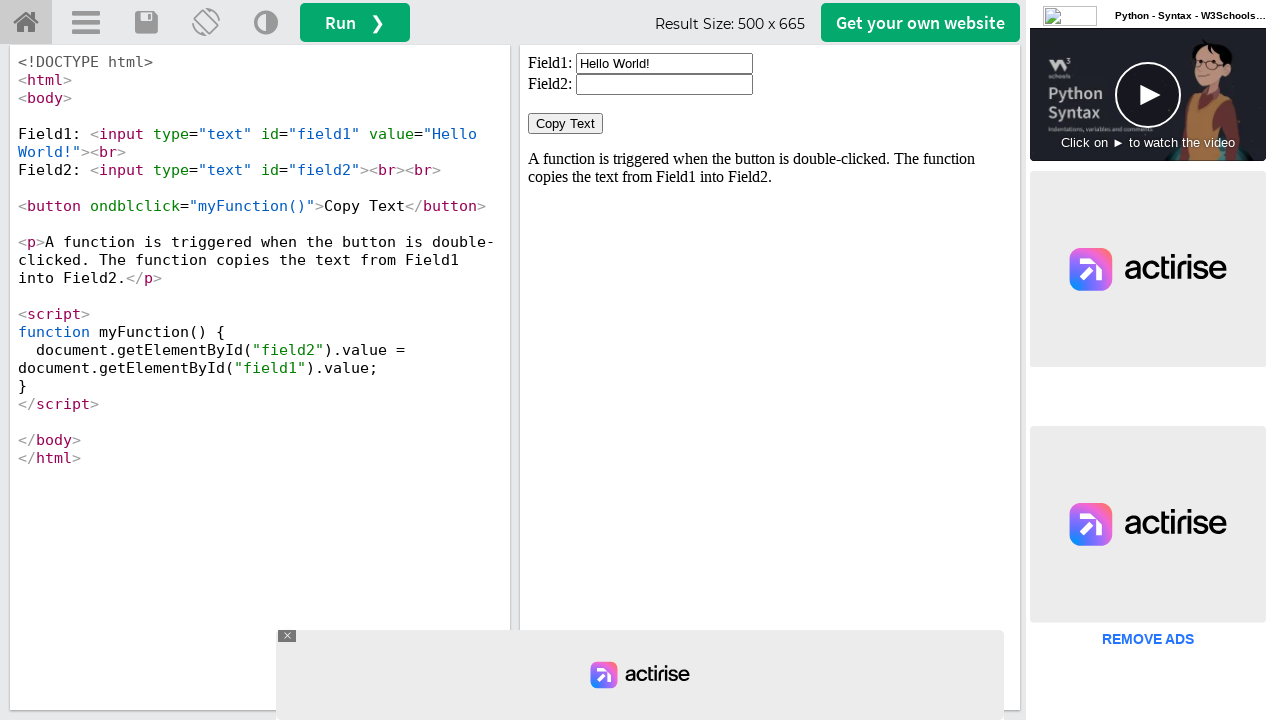

Located iframe#iframeResult containing the demo
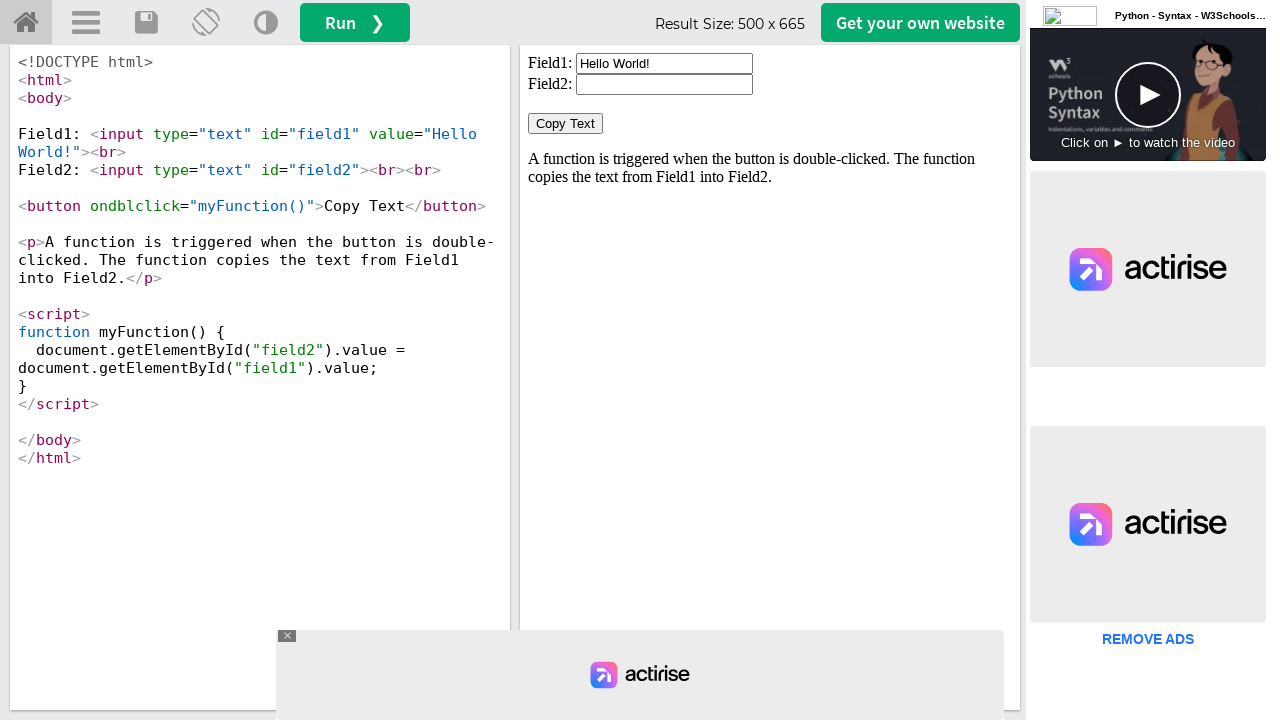

Cleared the first input field on iframe#iframeResult >> internal:control=enter-frame >> input#field1
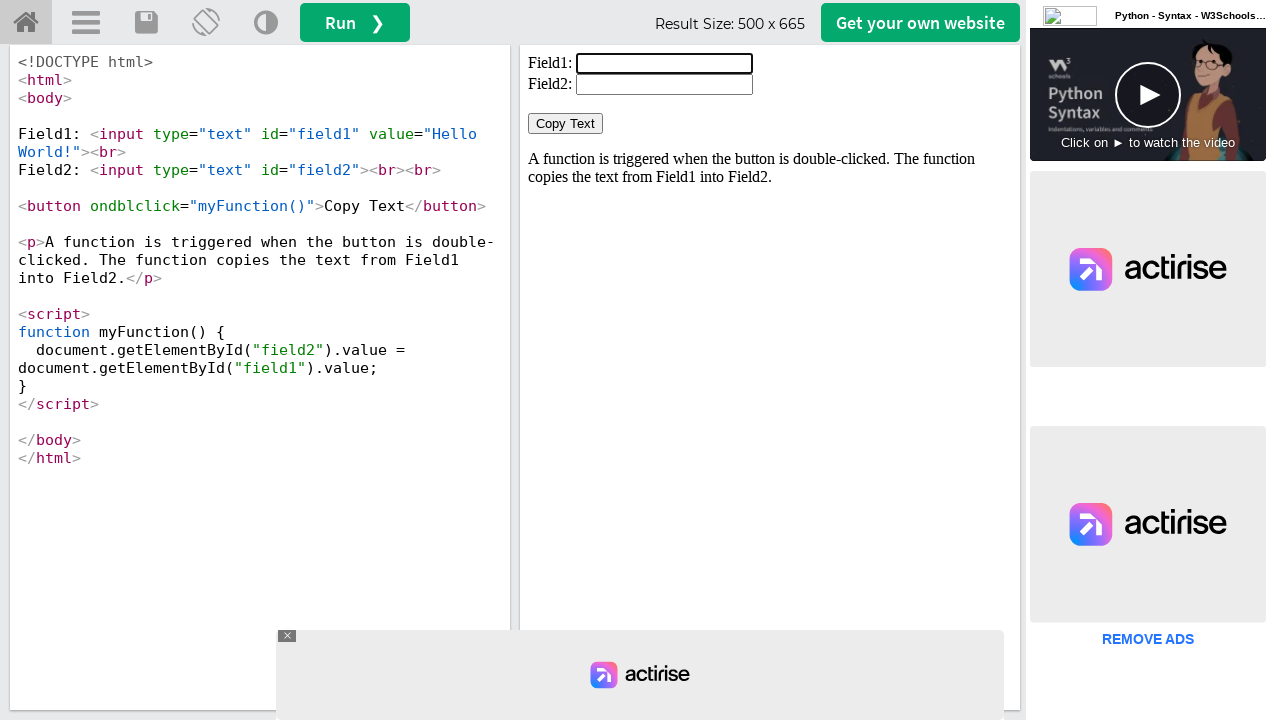

Filled first input field with 'suresh' on iframe#iframeResult >> internal:control=enter-frame >> input#field1
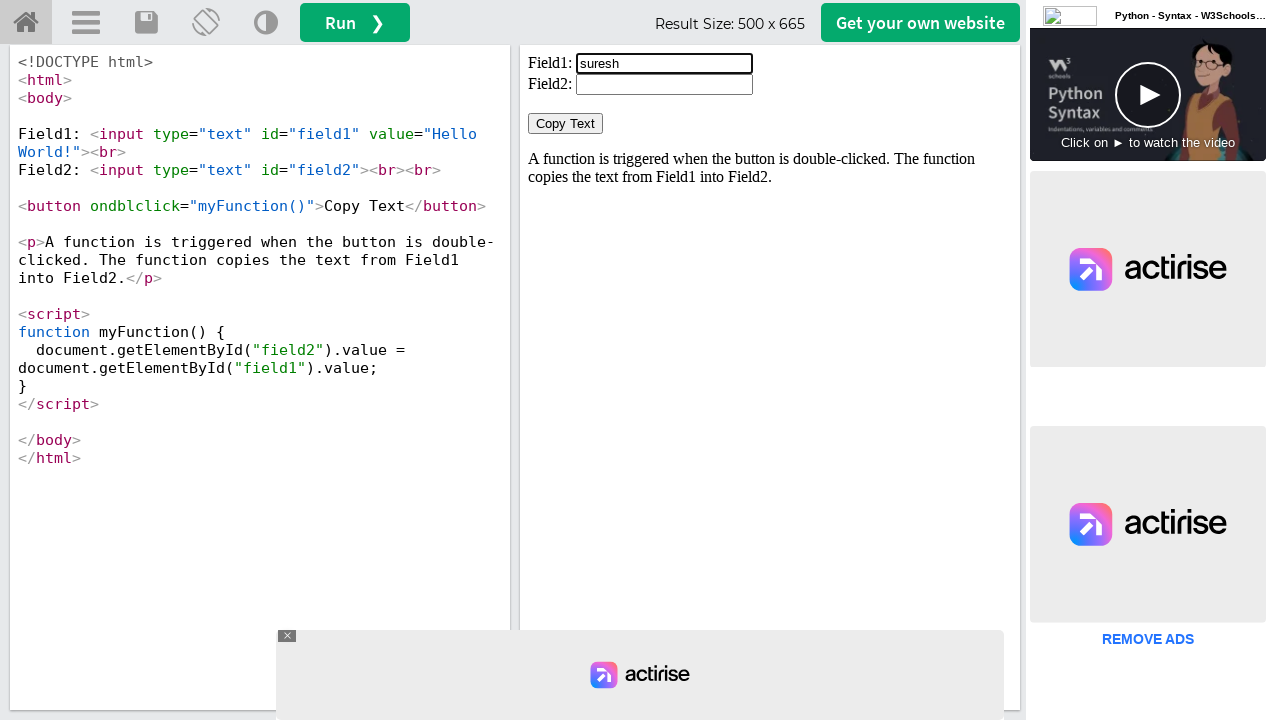

Double-clicked the 'Copy Text' button at (566, 124) on iframe#iframeResult >> internal:control=enter-frame >> button:has-text('Copy Tex
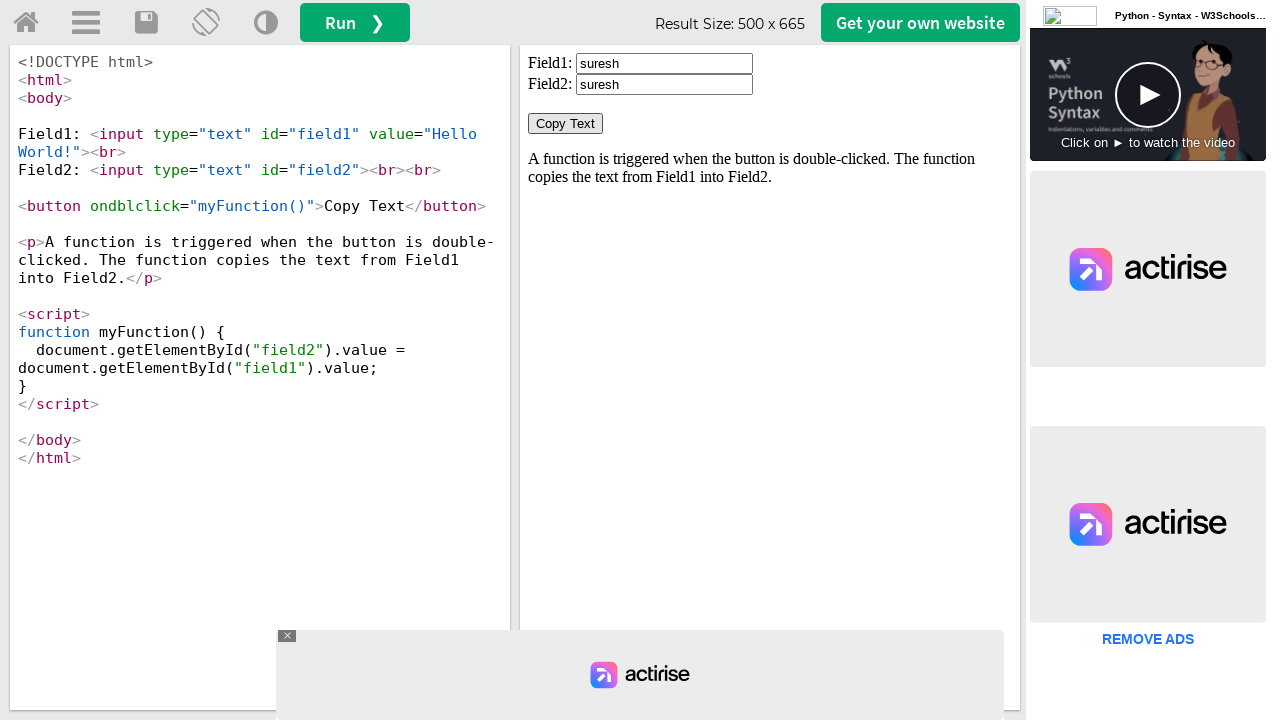

Retrieved value from second input field
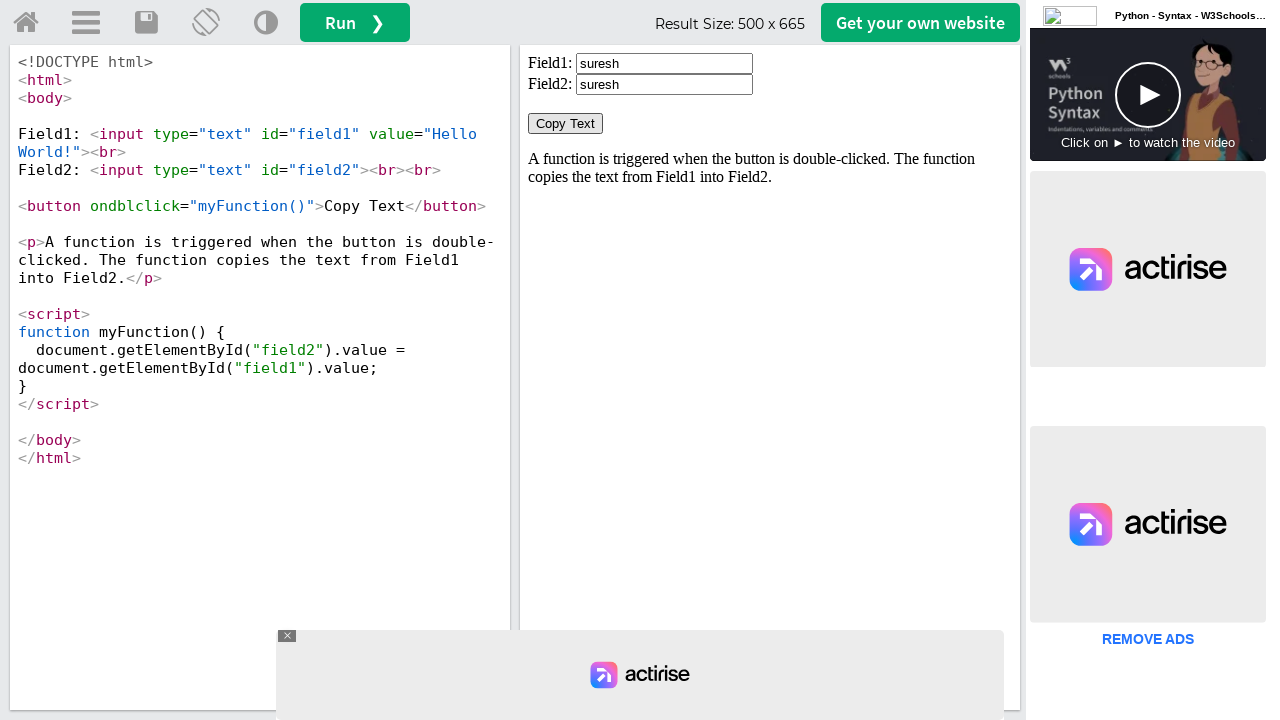

Verified that text 'suresh' was successfully copied to the second field
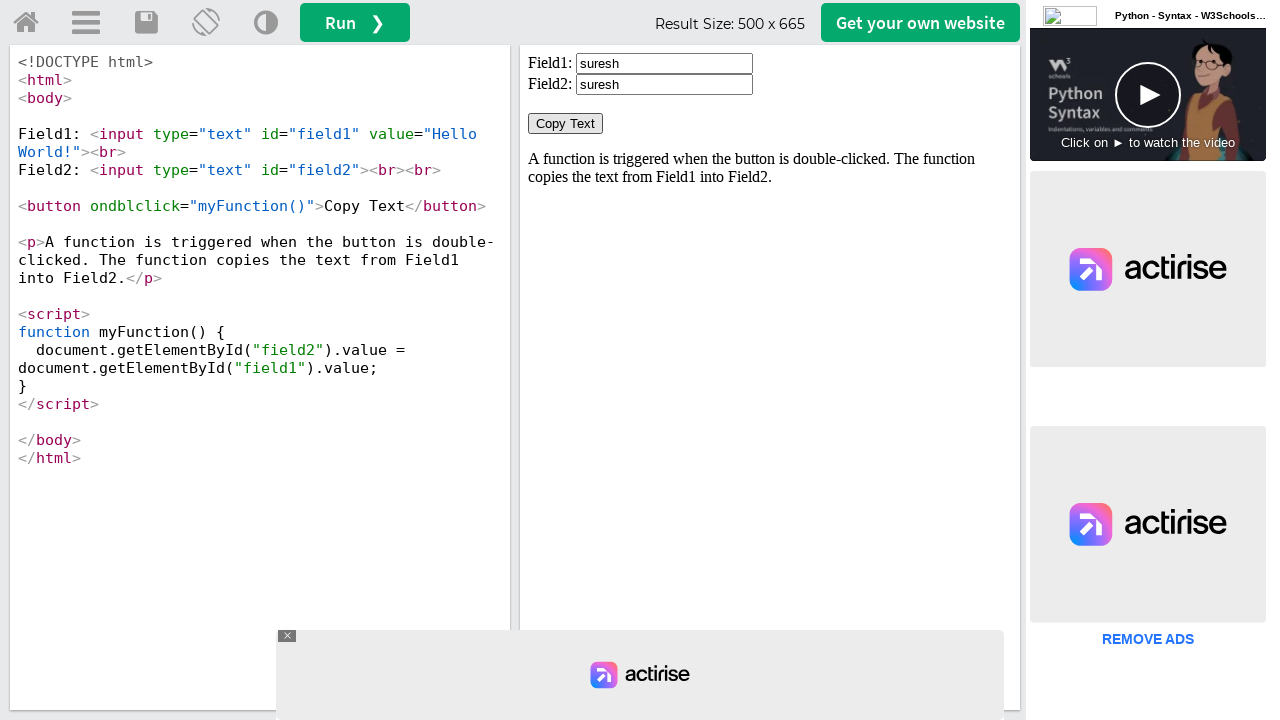

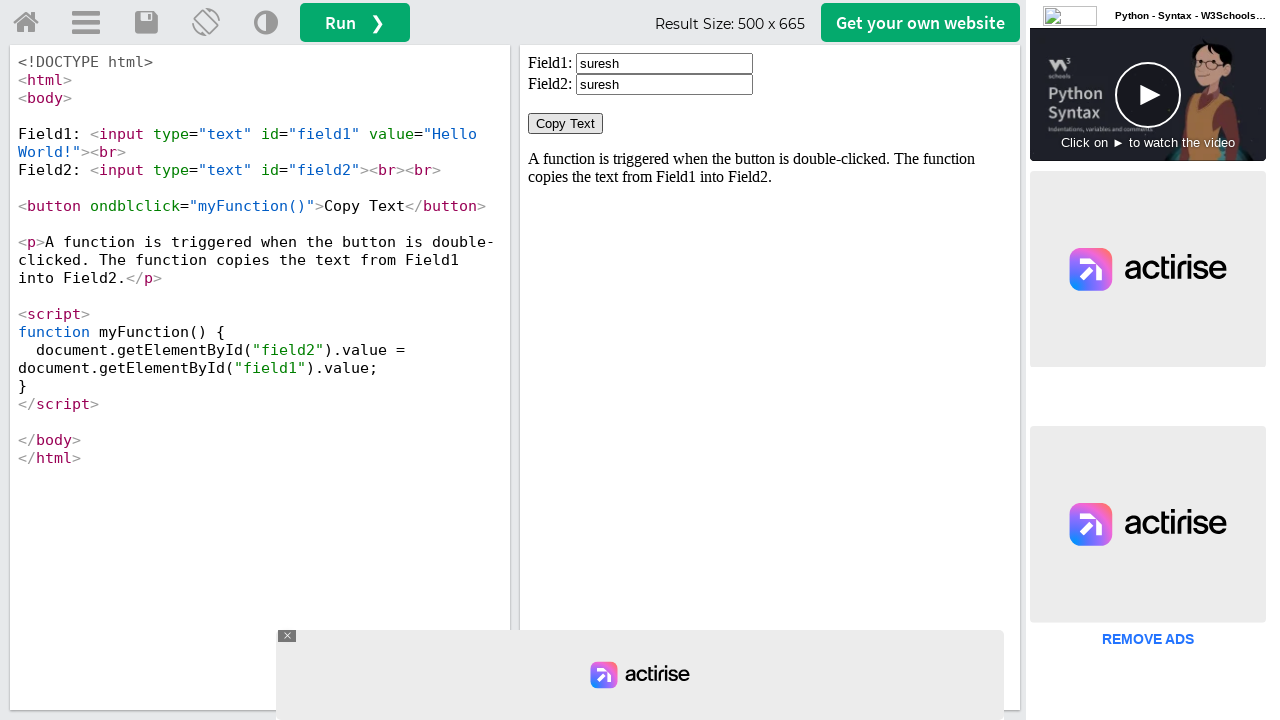